Tests dynamic controls page by clicking a checkbox twice to toggle its selected state on and off

Starting URL: https://training-support.net/webelements/dynamic-controls

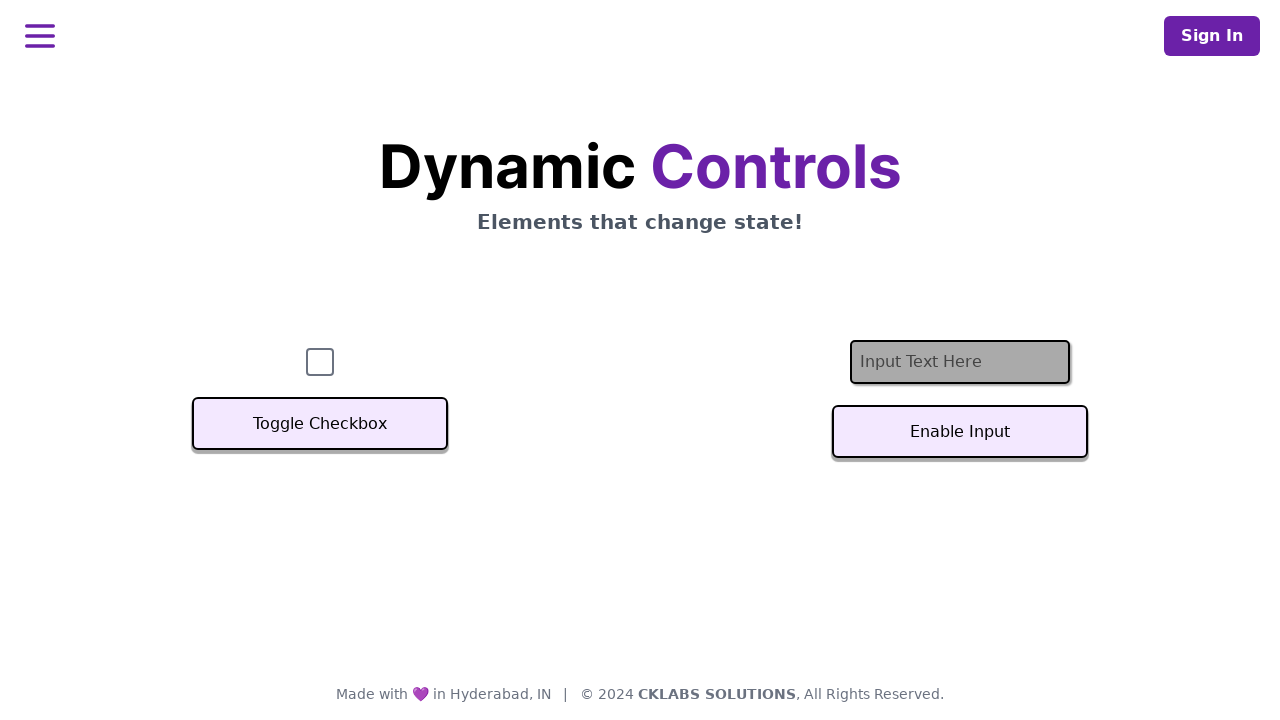

Navigated to dynamic controls page
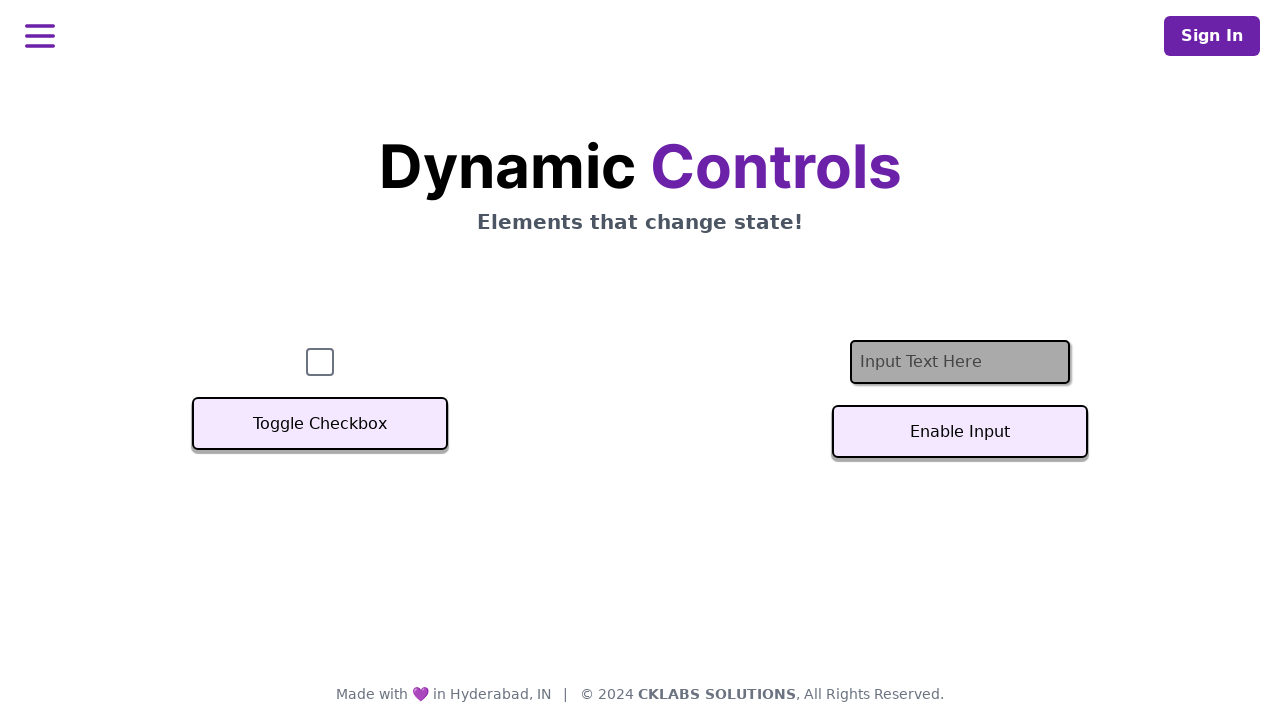

Clicked checkbox to select it at (320, 362) on #checkbox
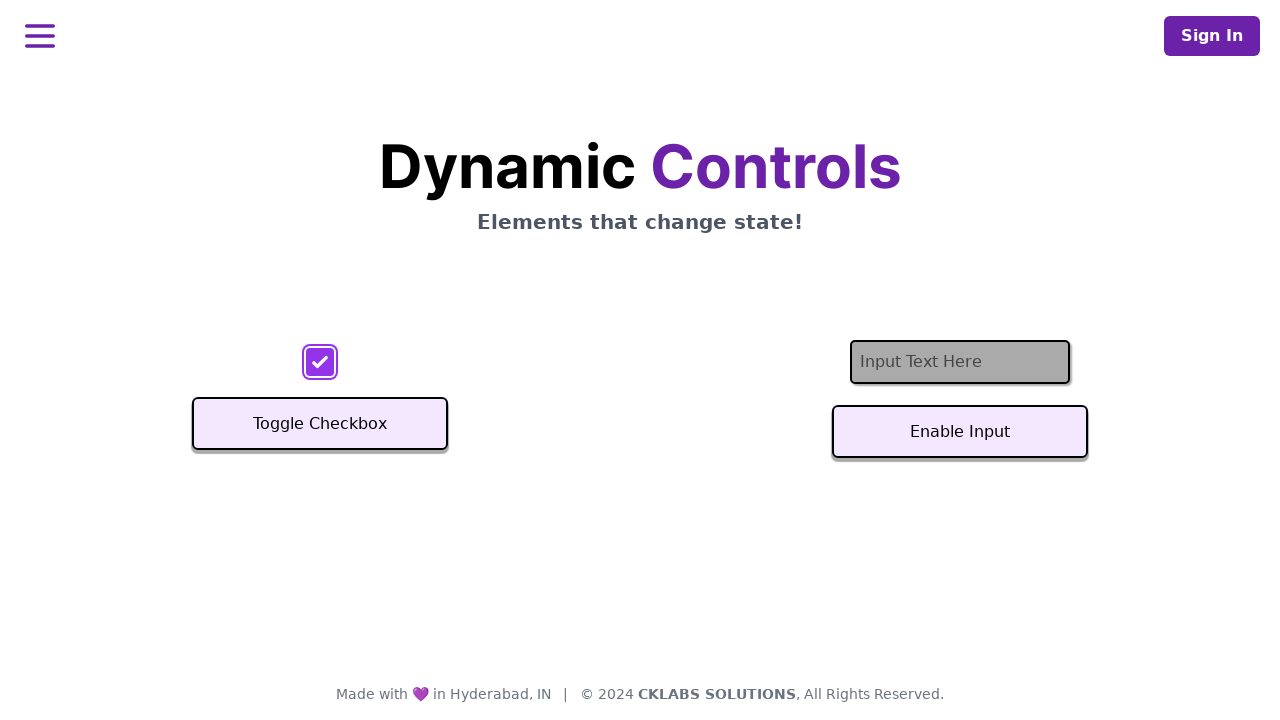

Clicked checkbox again to deselect it at (320, 362) on #checkbox
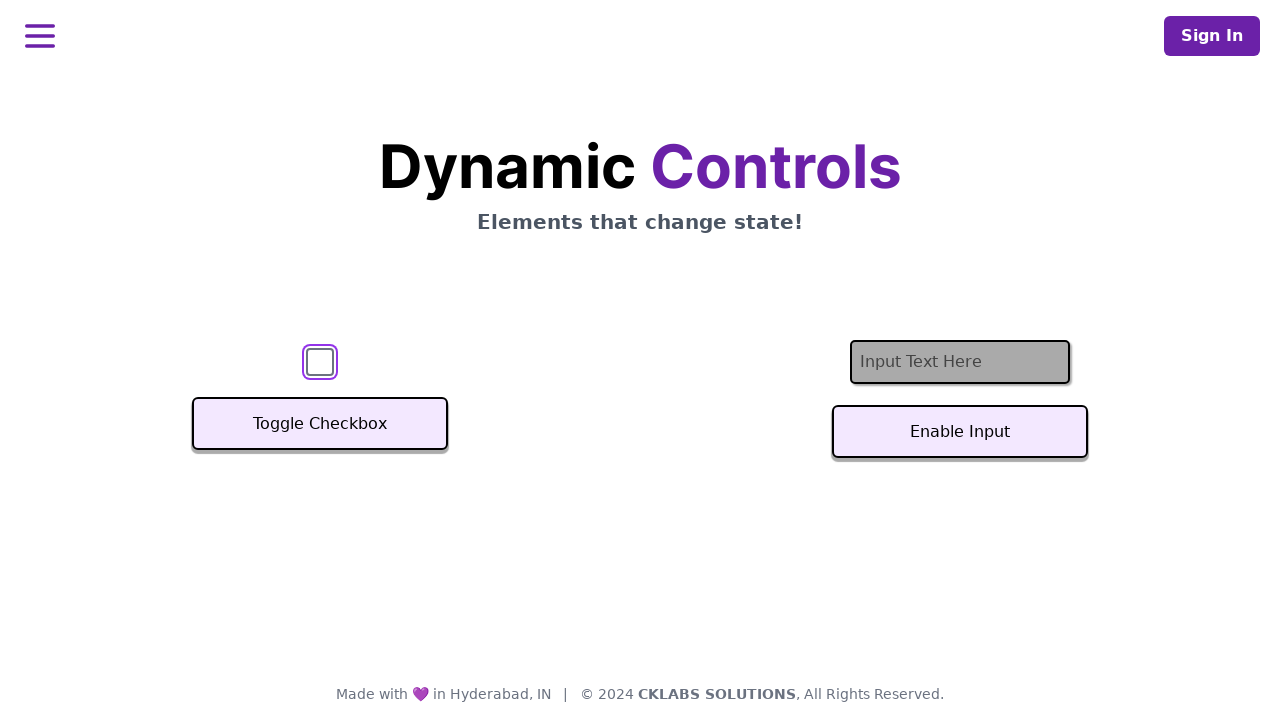

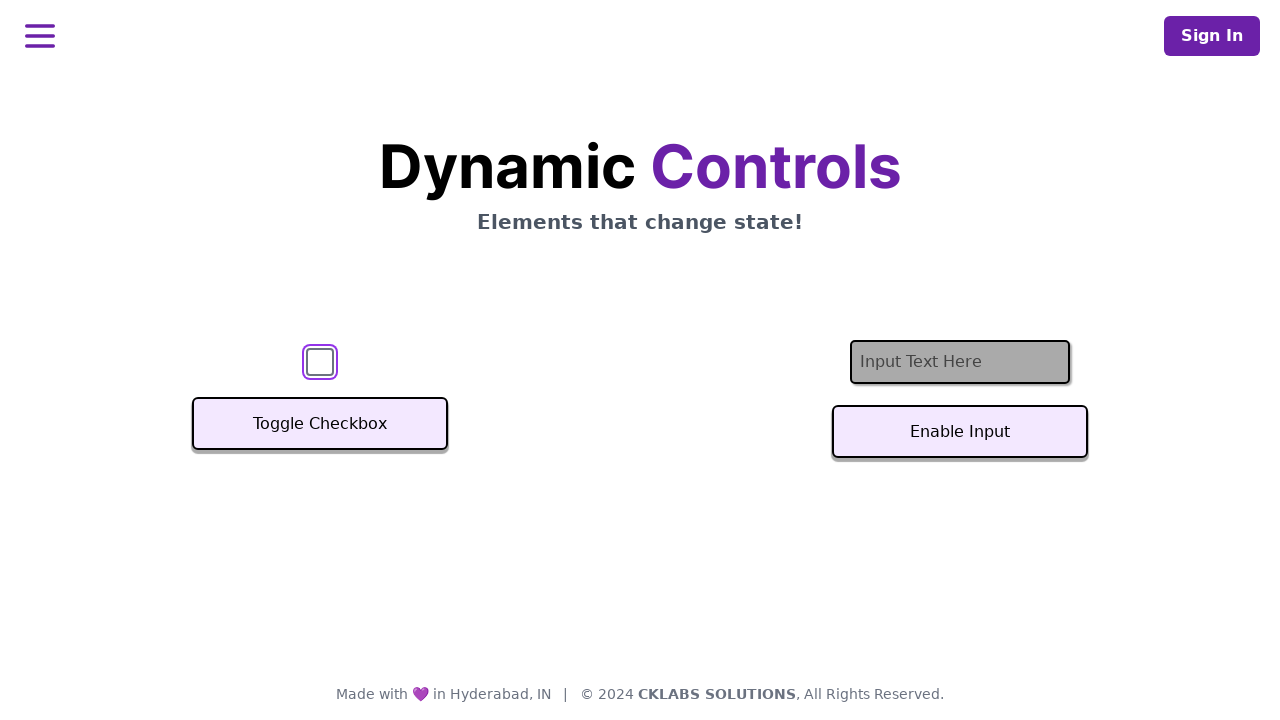